Tests different button click types including double click, right click, and regular click, verifying appropriate messages appear.

Starting URL: https://demoqa.com/elements

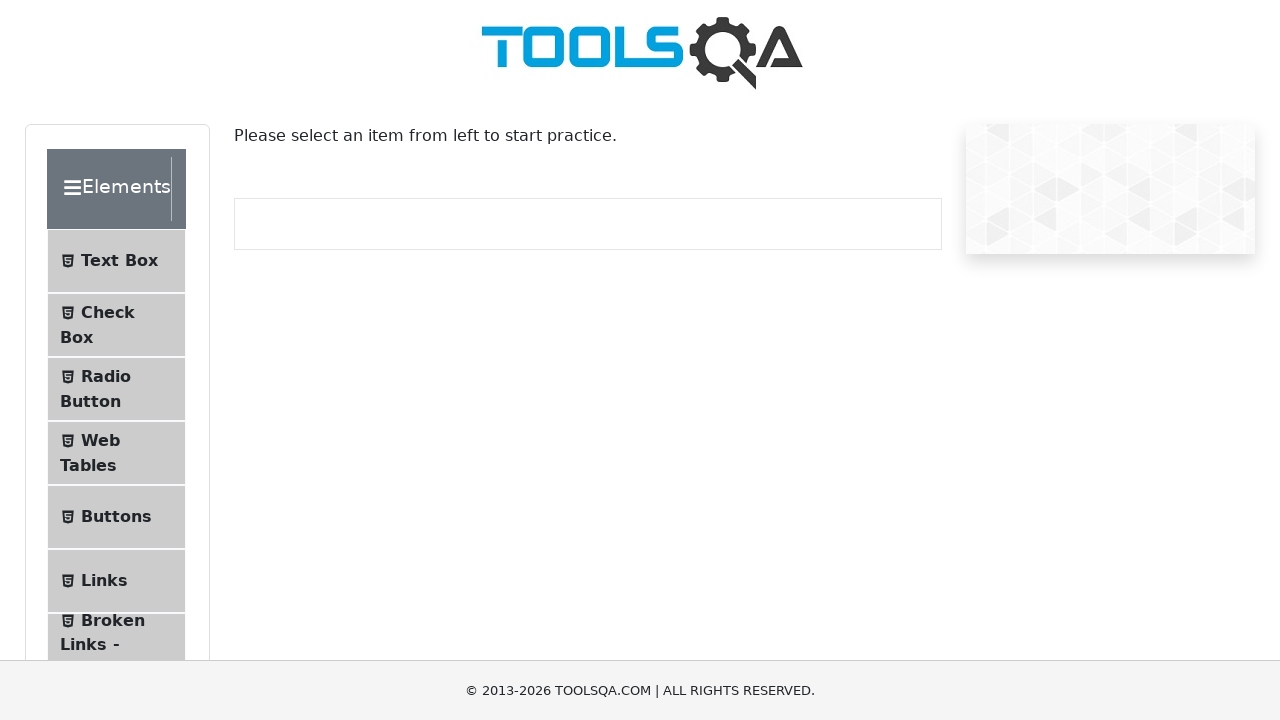

Clicked on Buttons menu item at (116, 517) on internal:text="Buttons"i
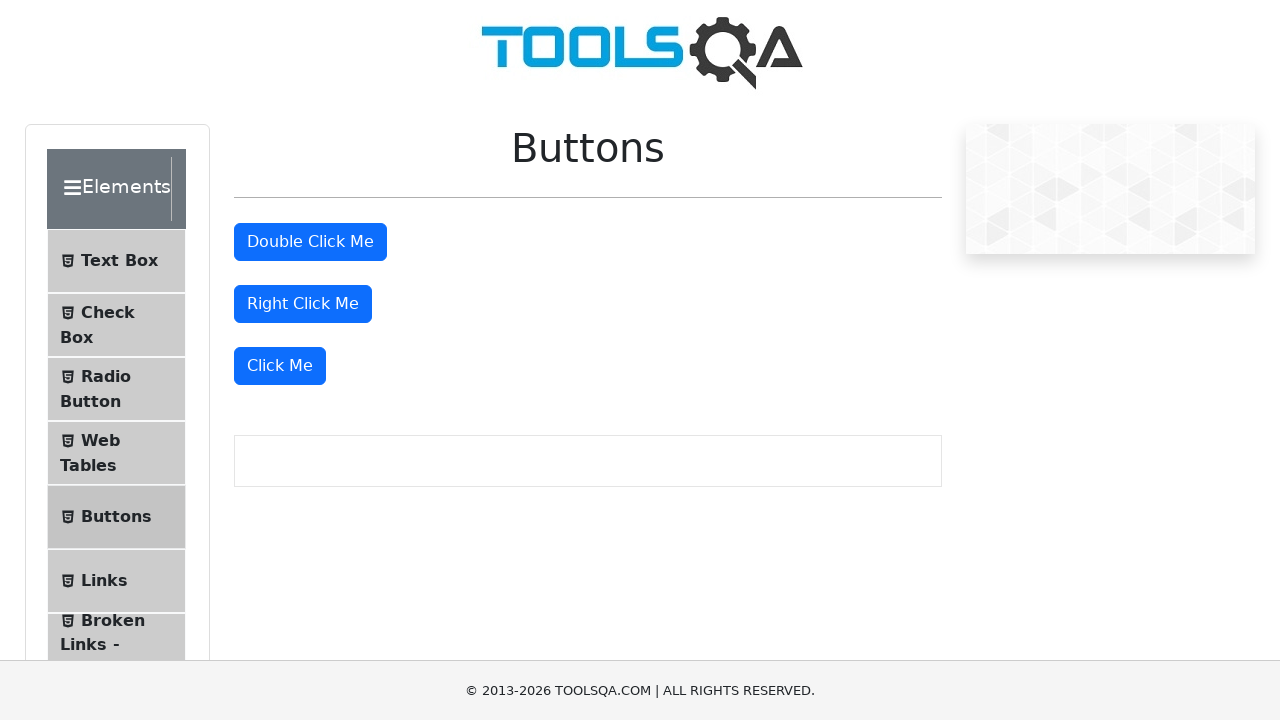

Double-clicked the double click button at (310, 242) on #doubleClickBtn
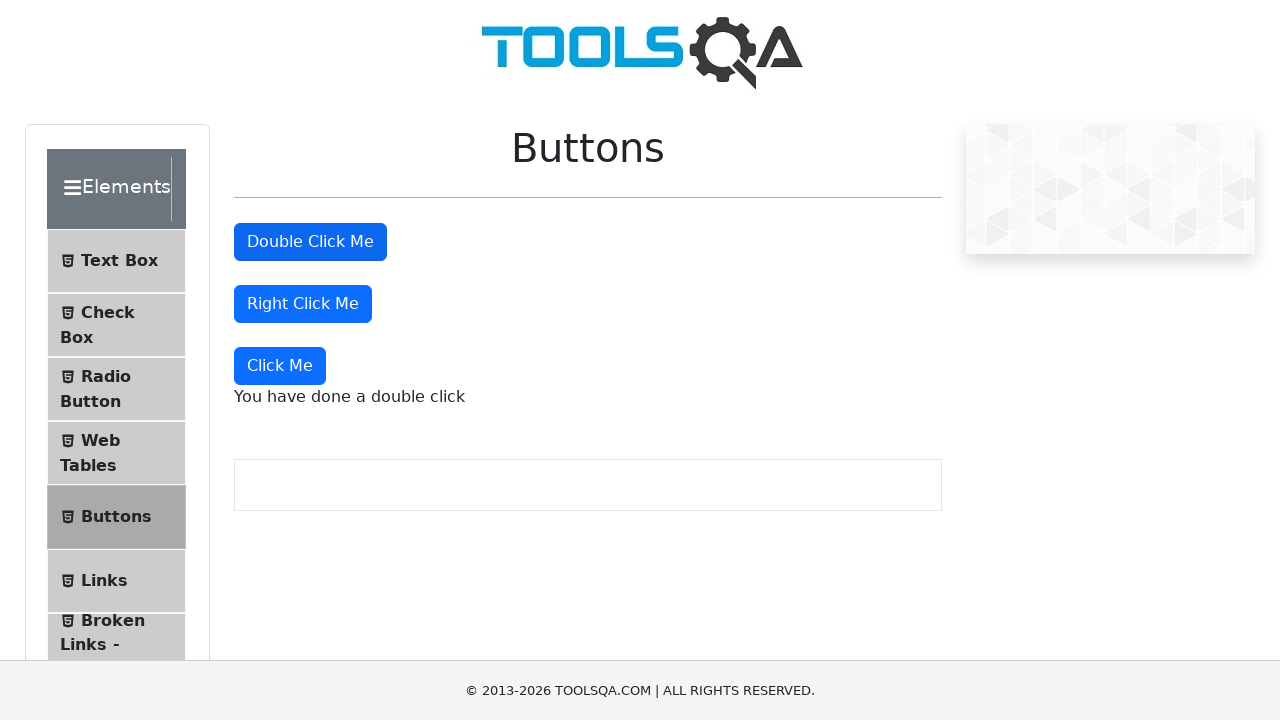

Double click success message appeared
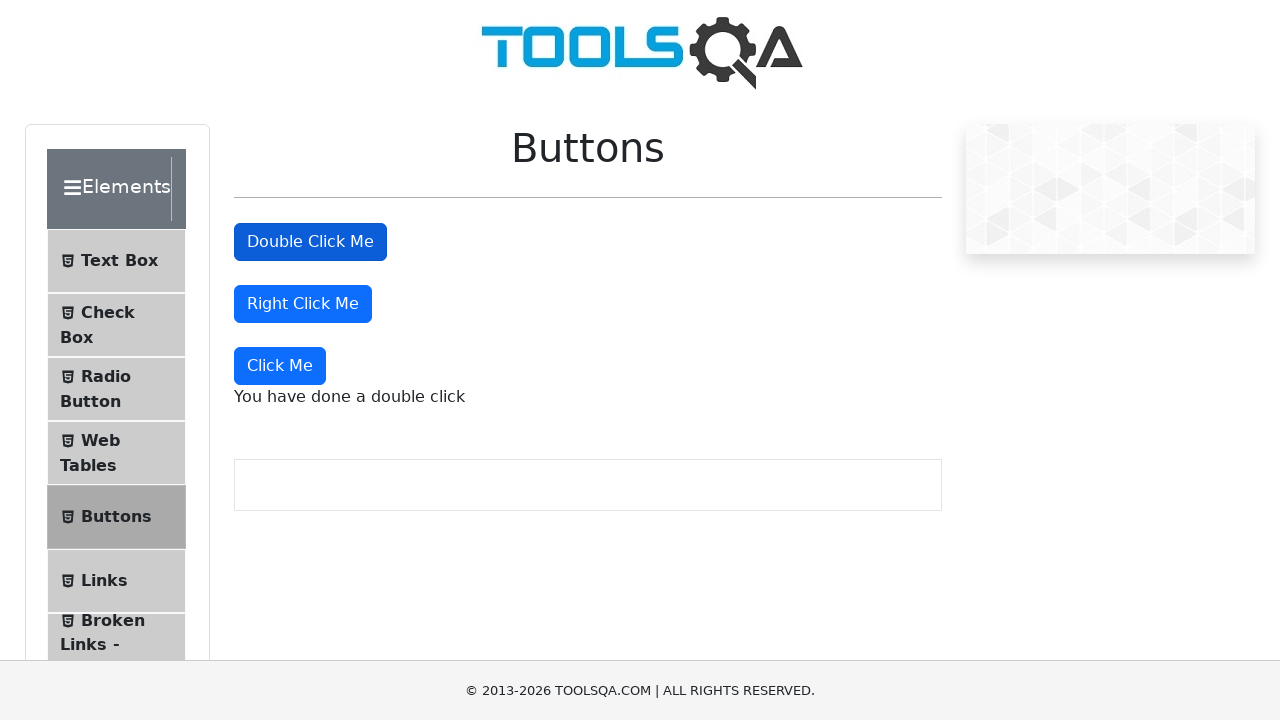

Reloaded page after double click test
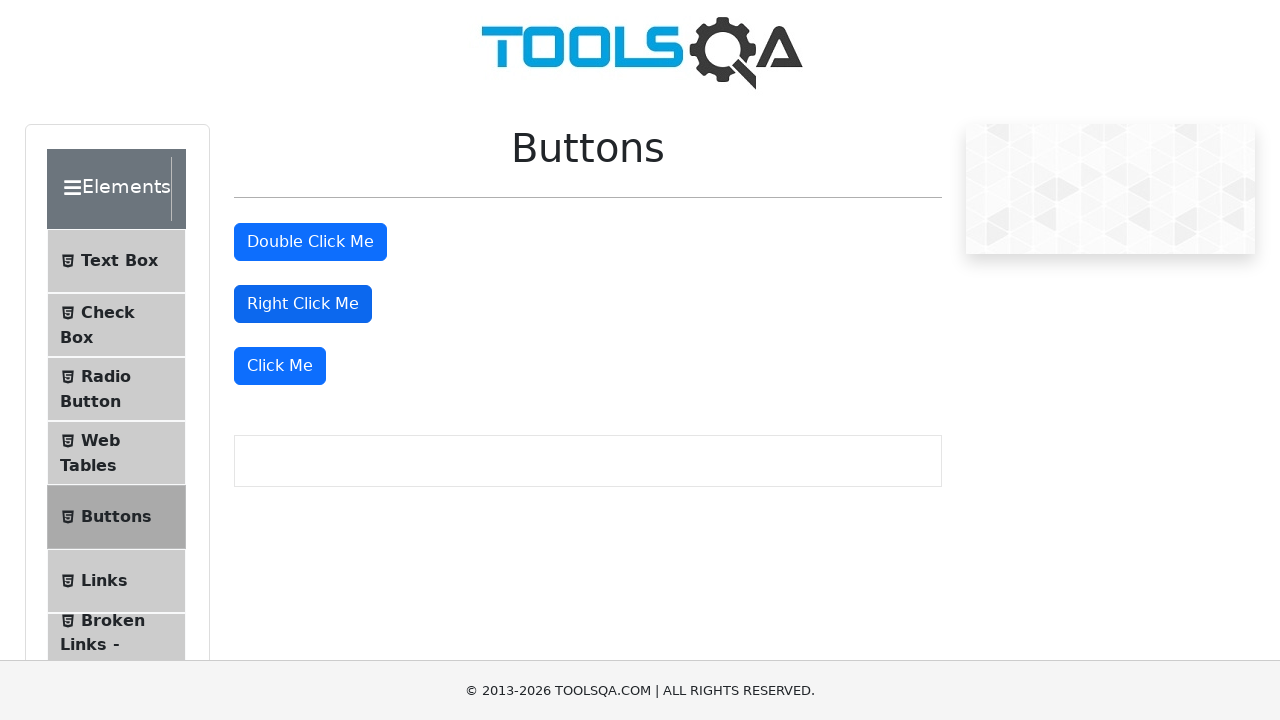

Right-clicked the right click button at (303, 304) on #rightClickBtn
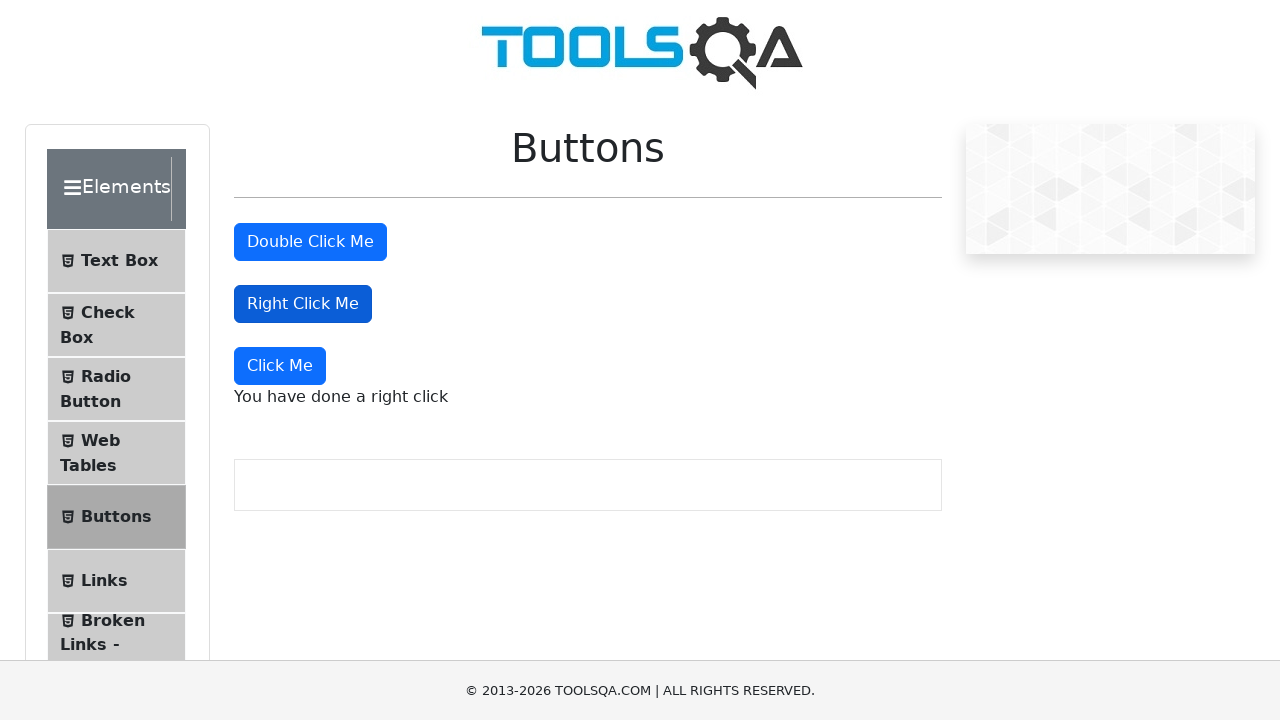

Right click success message appeared
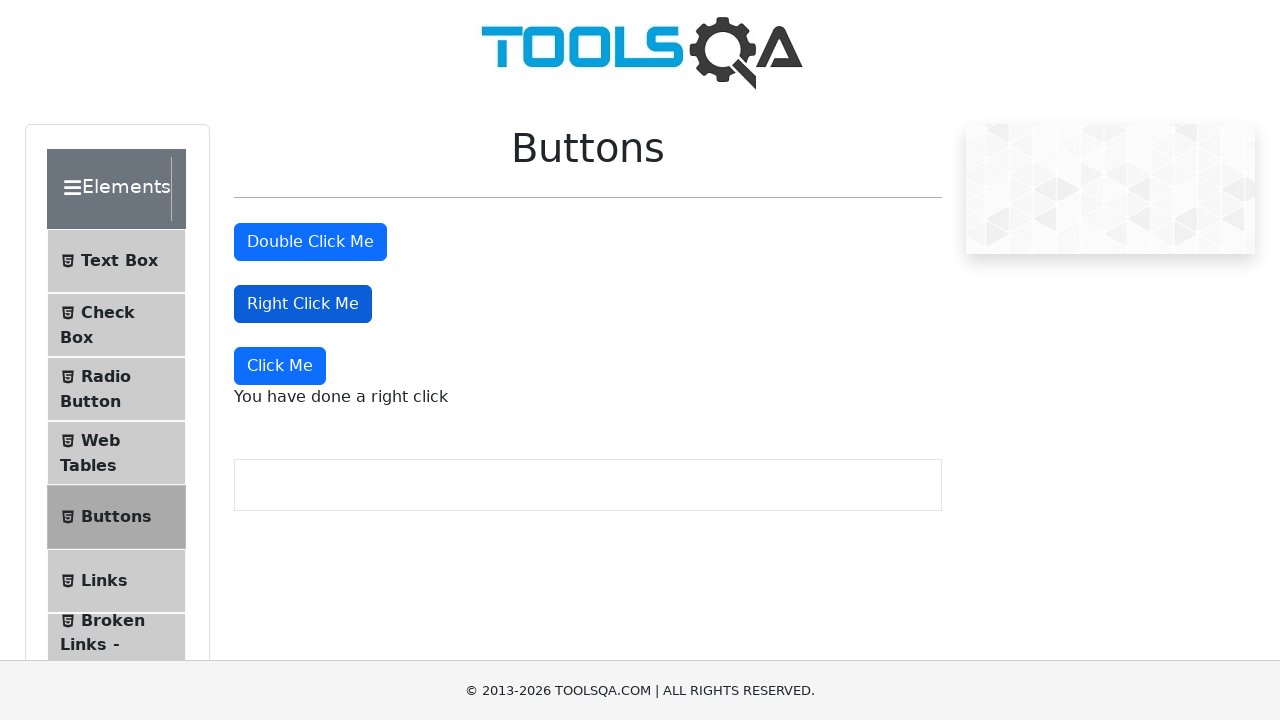

Reloaded page after right click test
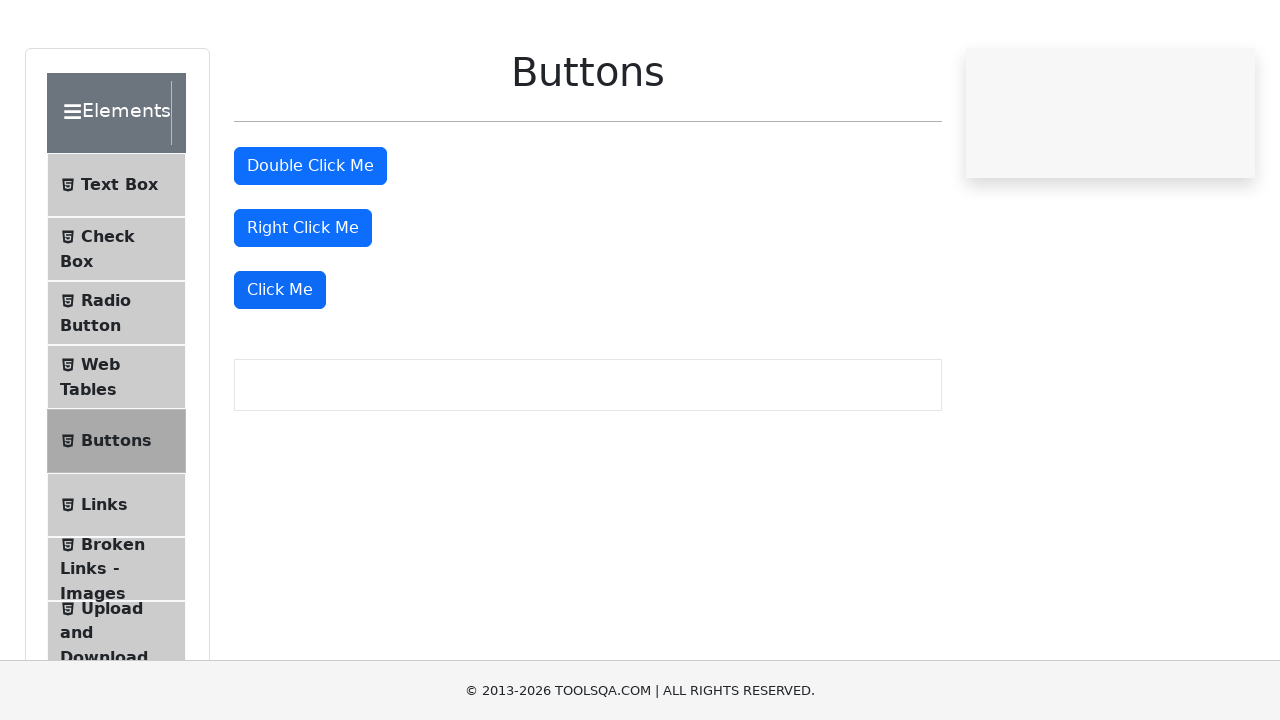

Clicked the dynamic click button at (280, 366) on button[class="btn btn-primary"] >> text="Click Me"
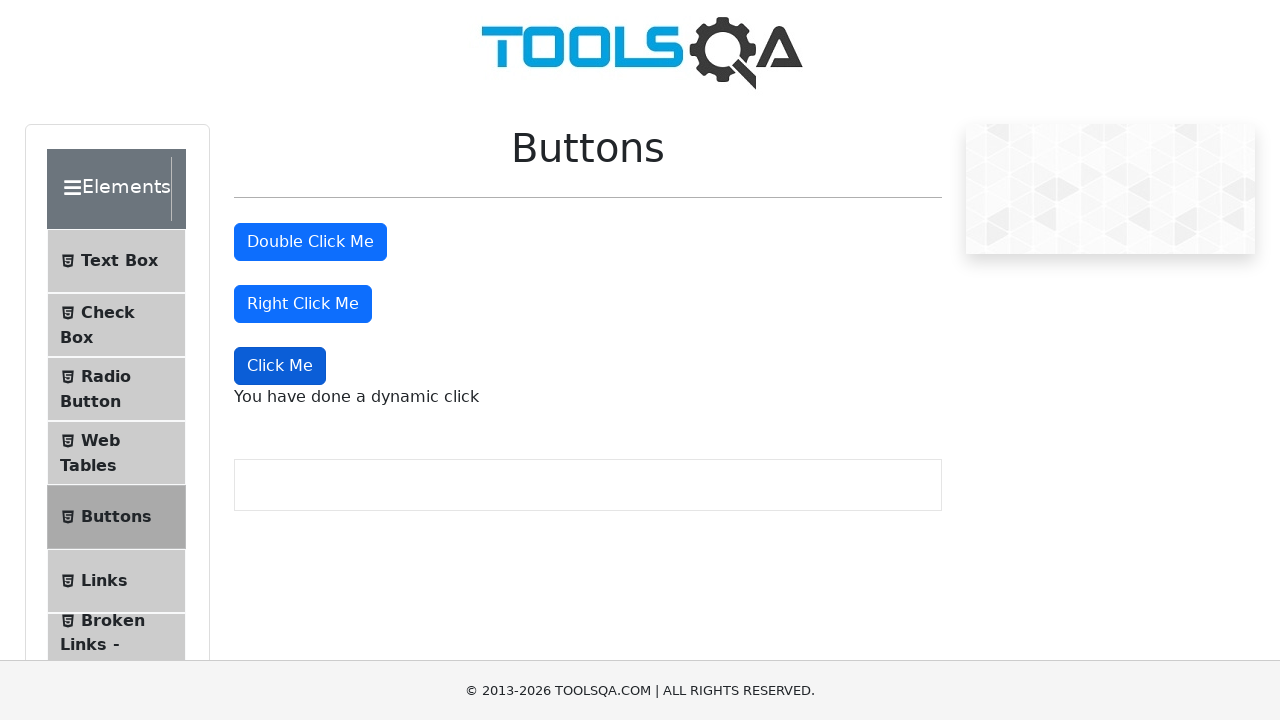

Dynamic click success message appeared
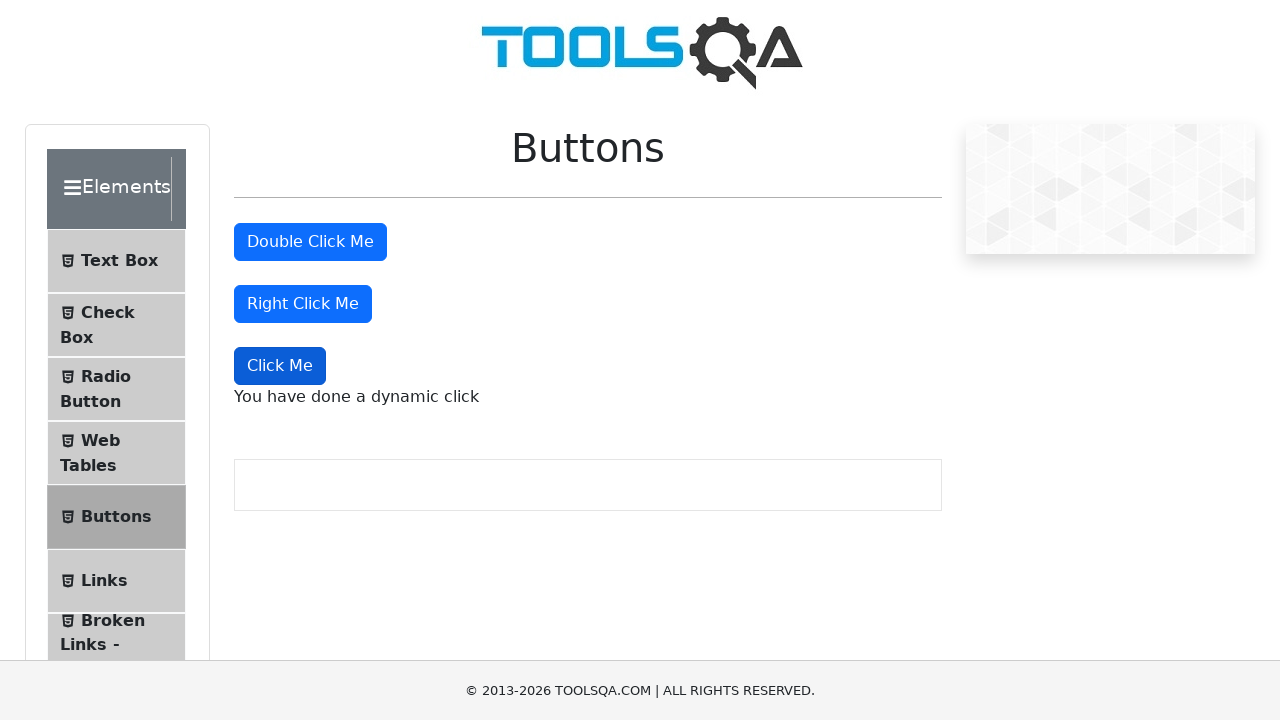

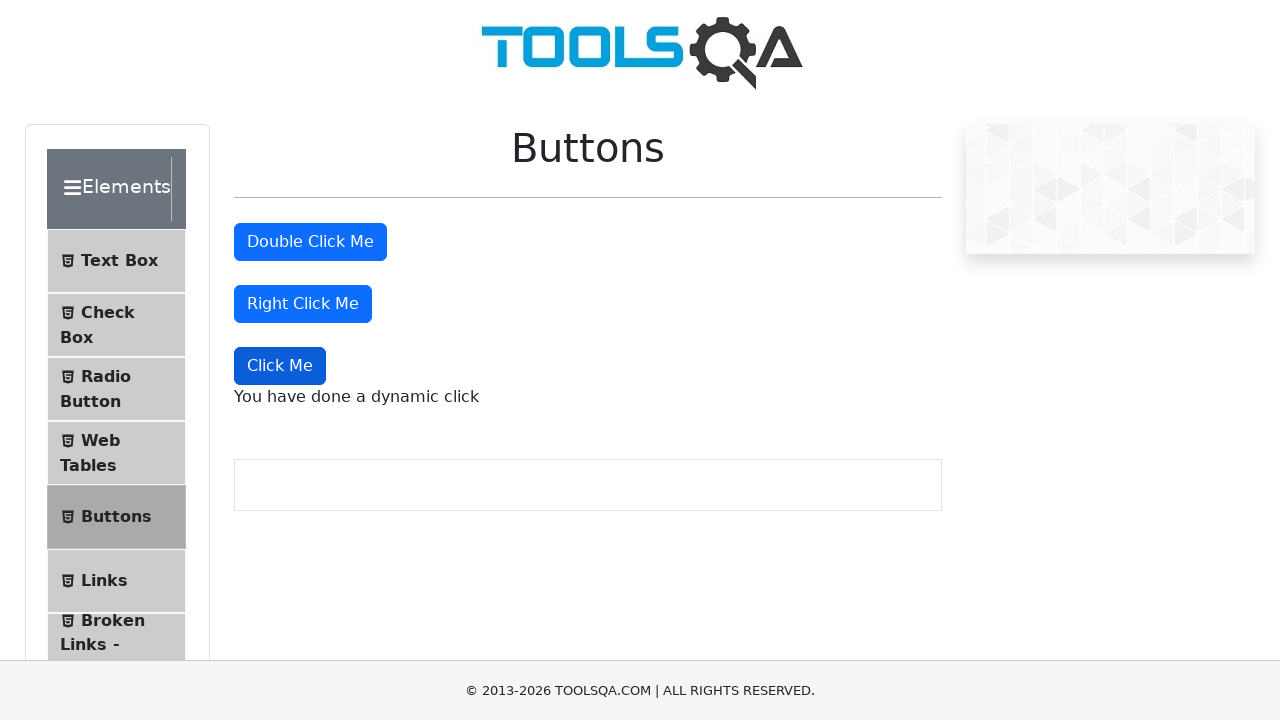